Tests autocomplete suggestion dropdown by typing "United States" and selecting a specific option from the suggestions

Starting URL: http://www.qaclickacademy.com/practice.php

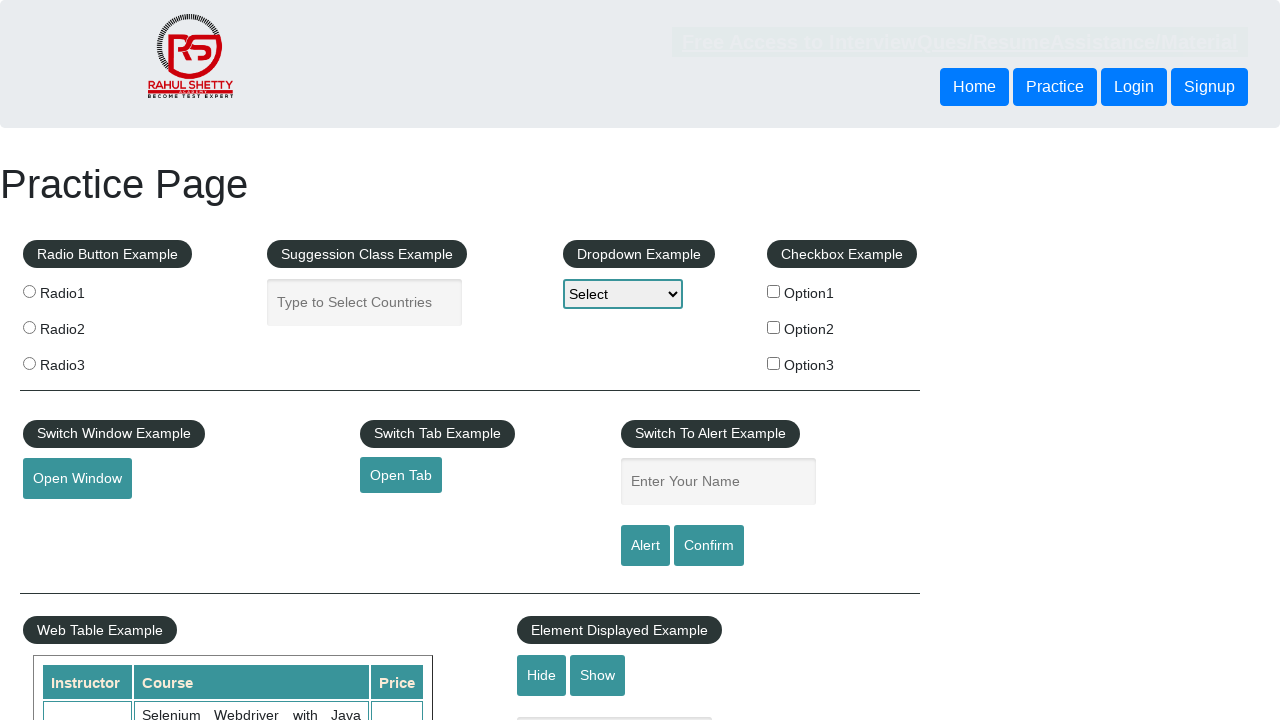

Filled autocomplete field with 'United States' on #autocomplete
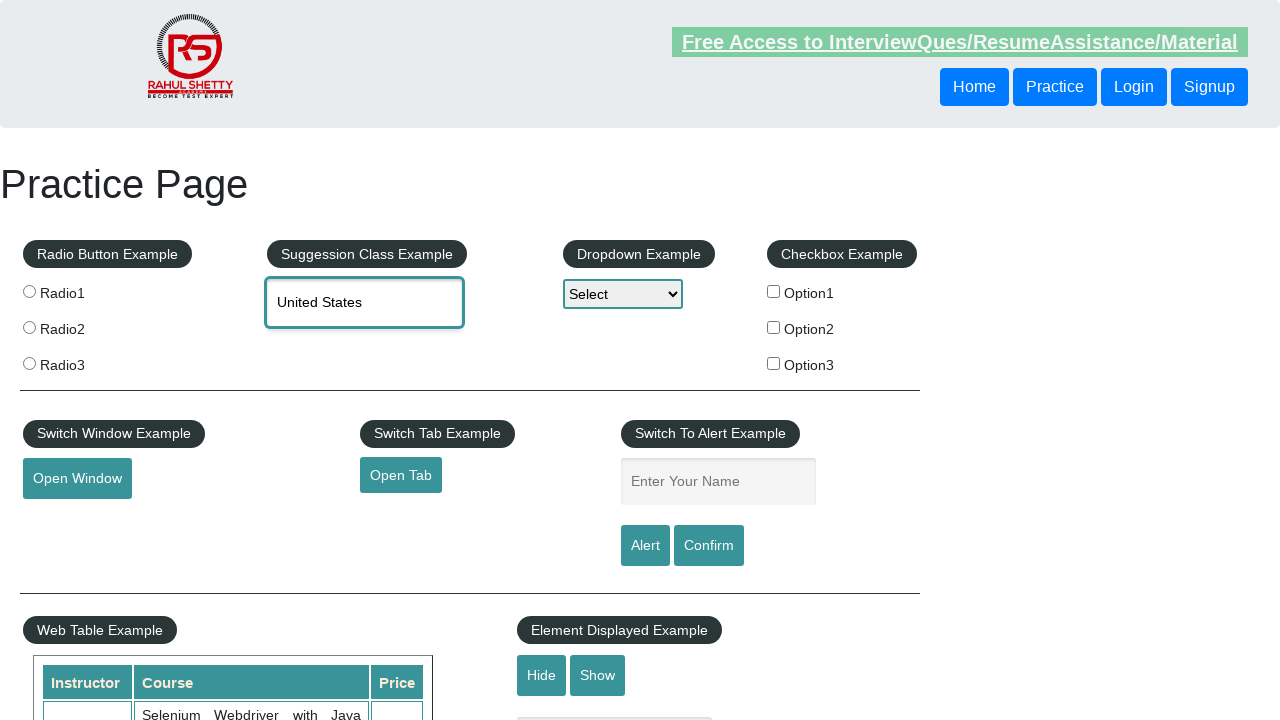

Autocomplete suggestions dropdown appeared
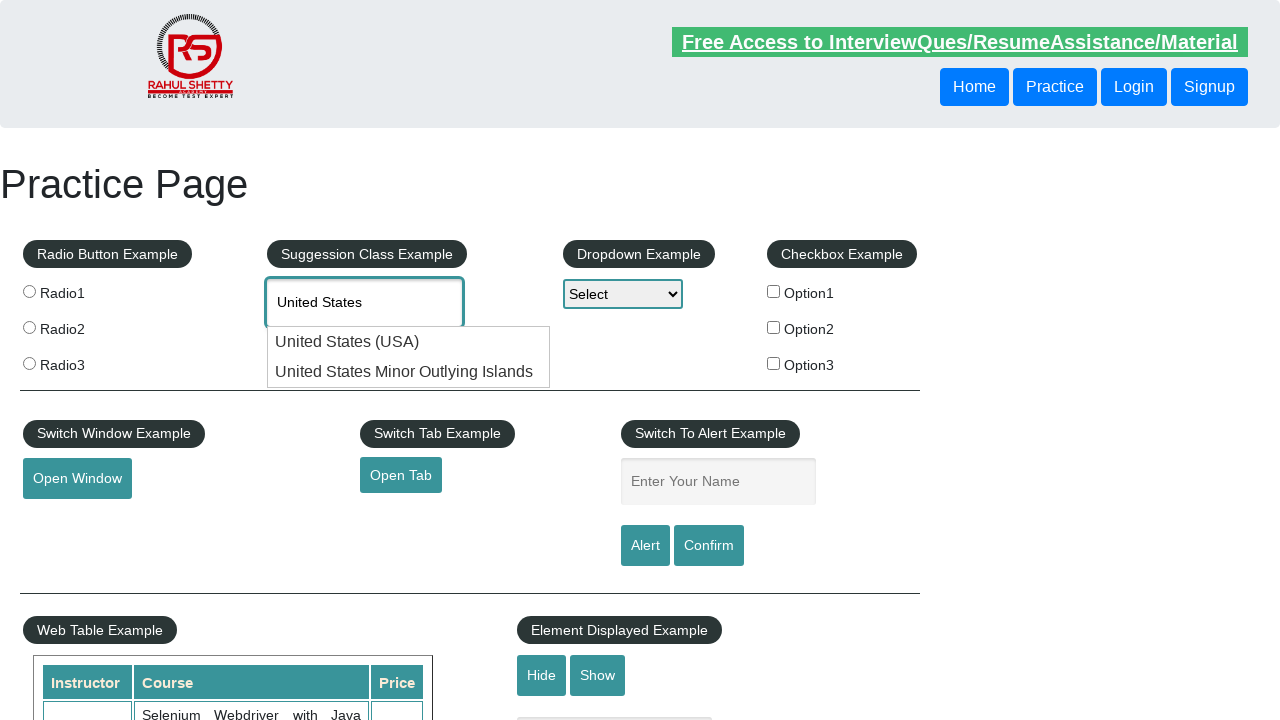

Retrieved all suggestion items from dropdown
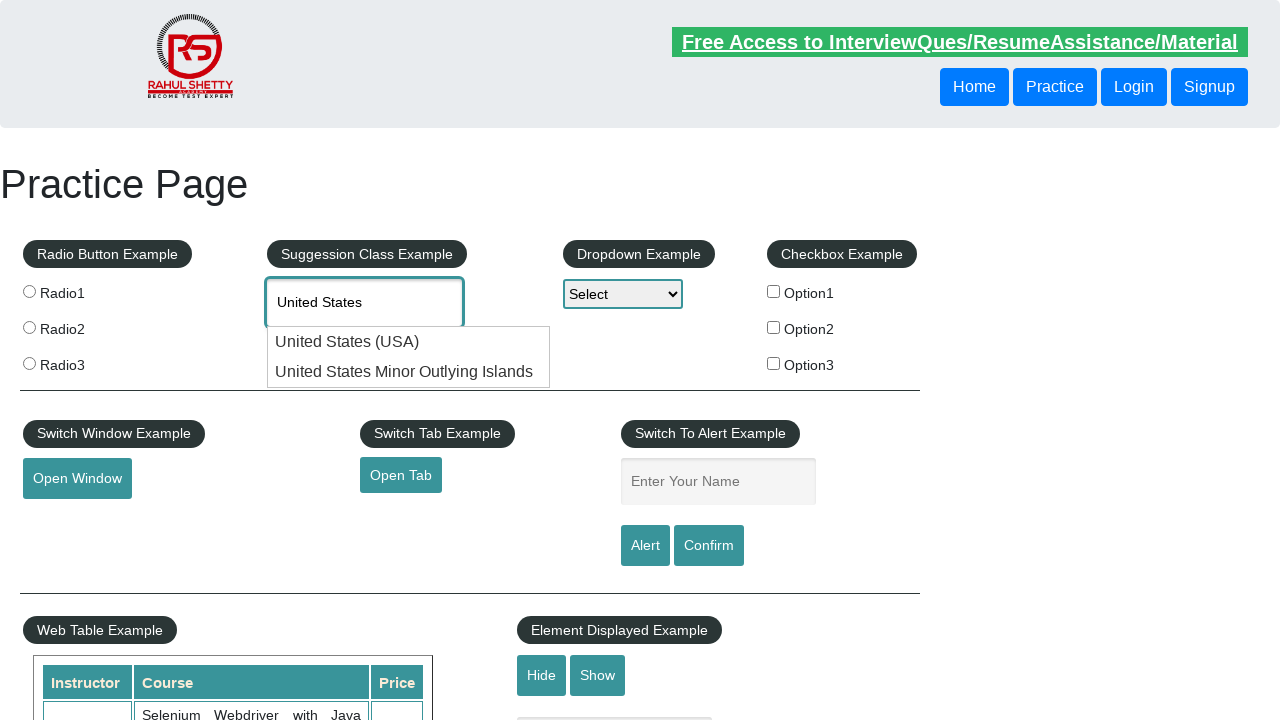

Selected 'United States Minor Outlying Islands' from suggestions
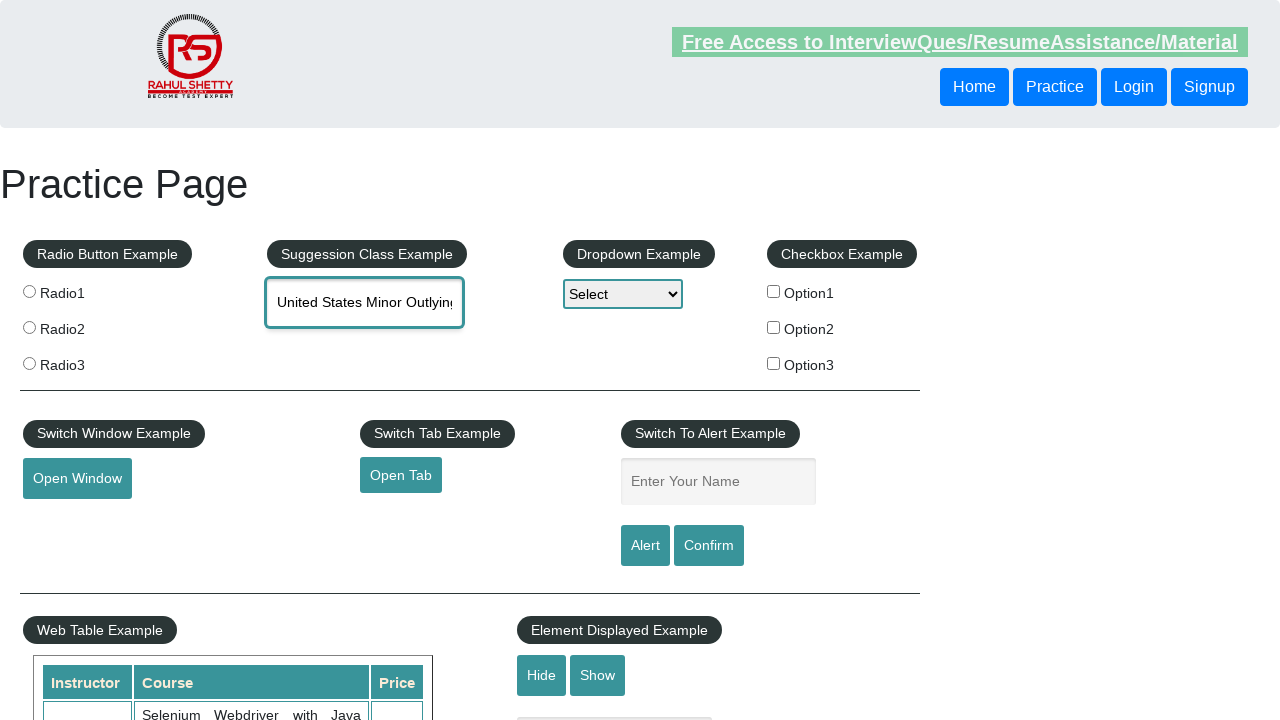

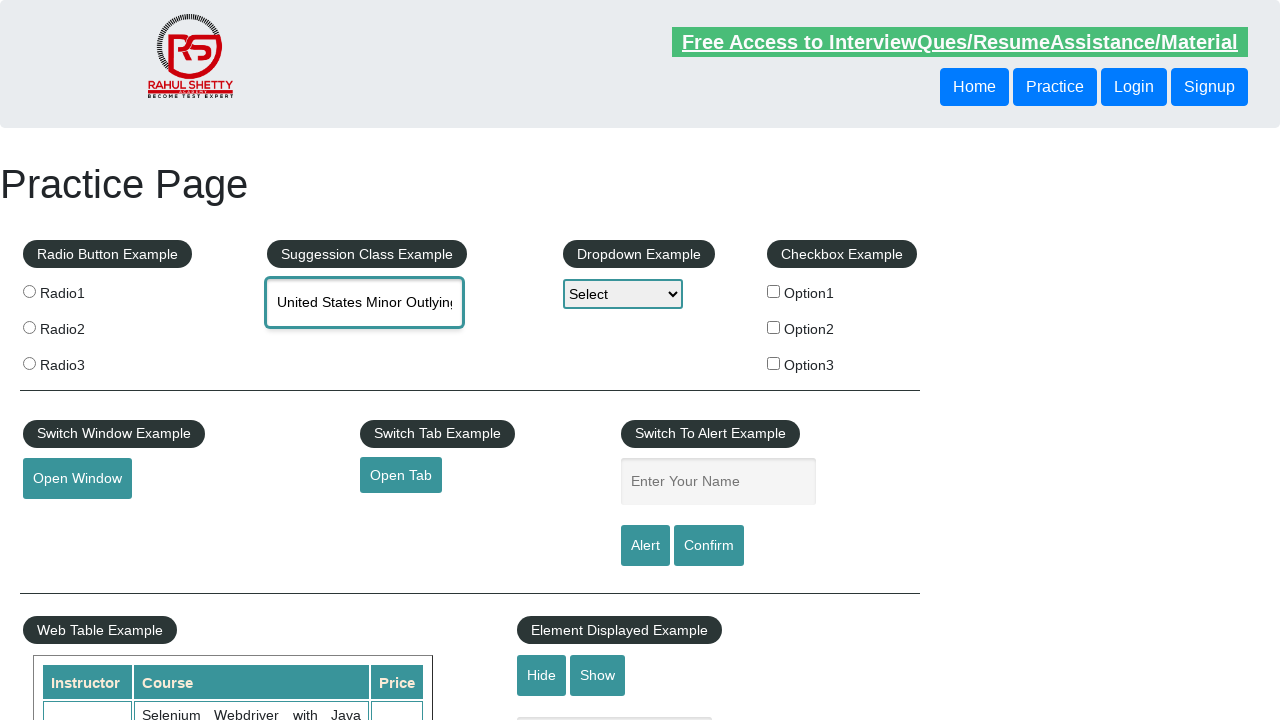